Verifies that the Login button is displayed after navigating to the Form Authentication page

Starting URL: https://the-internet.herokuapp.com/

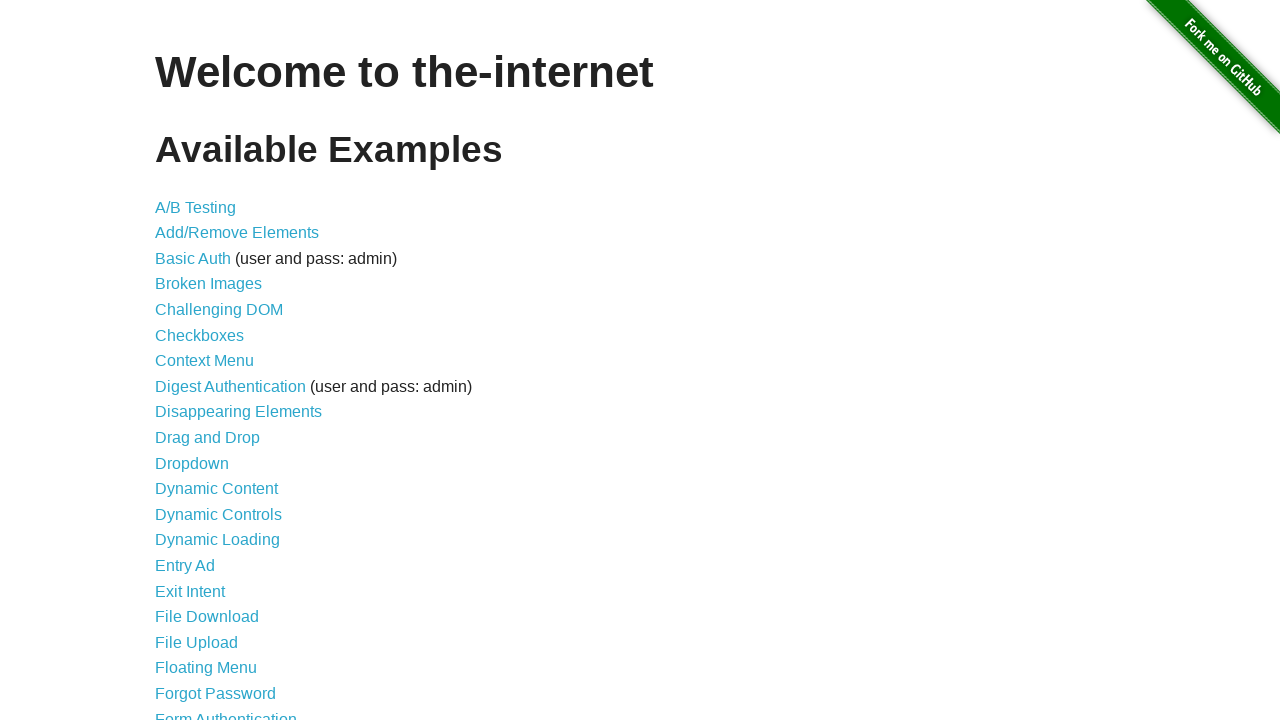

Clicked on Form Authentication link at (226, 712) on text=Form Authentication
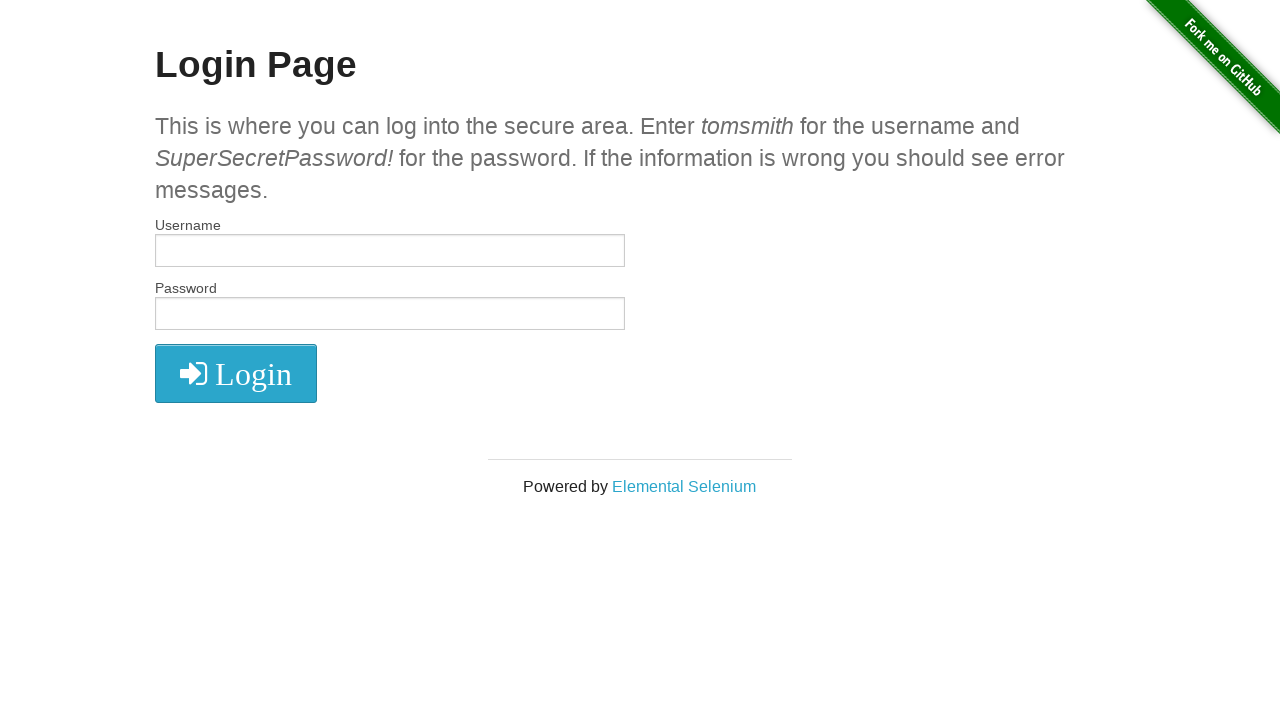

Located the Login button element
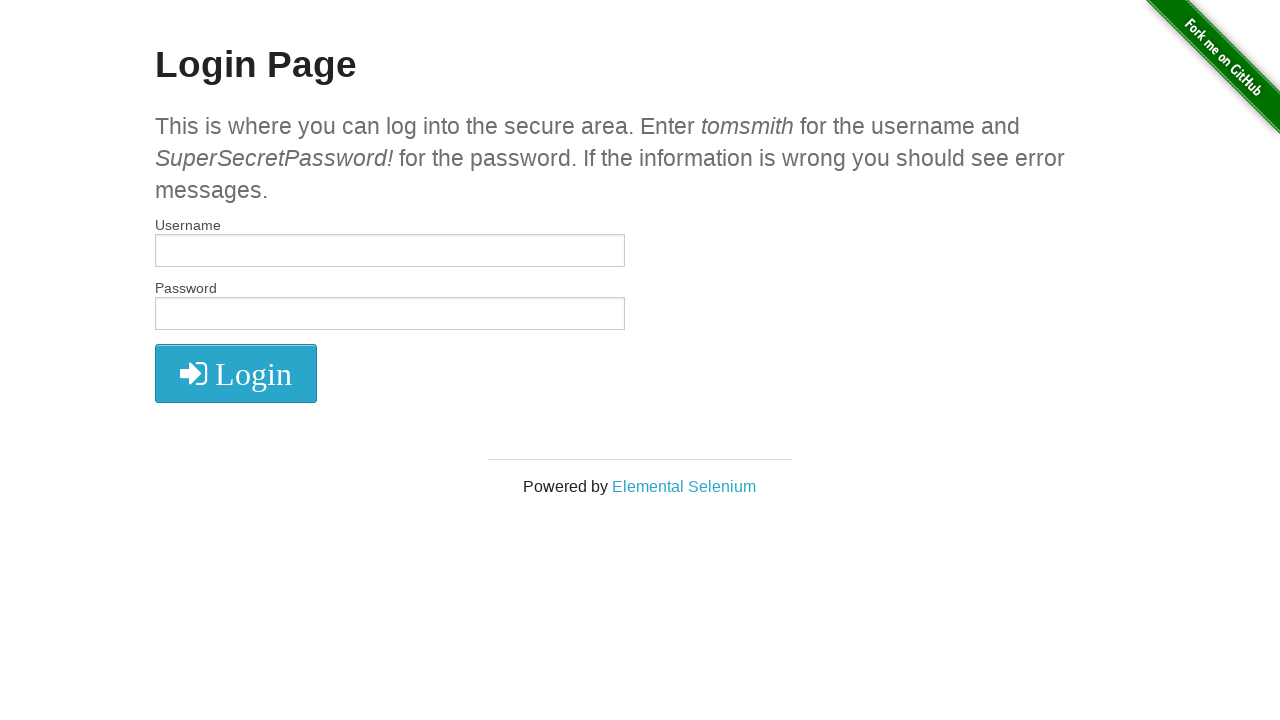

Verified that the Login button is displayed
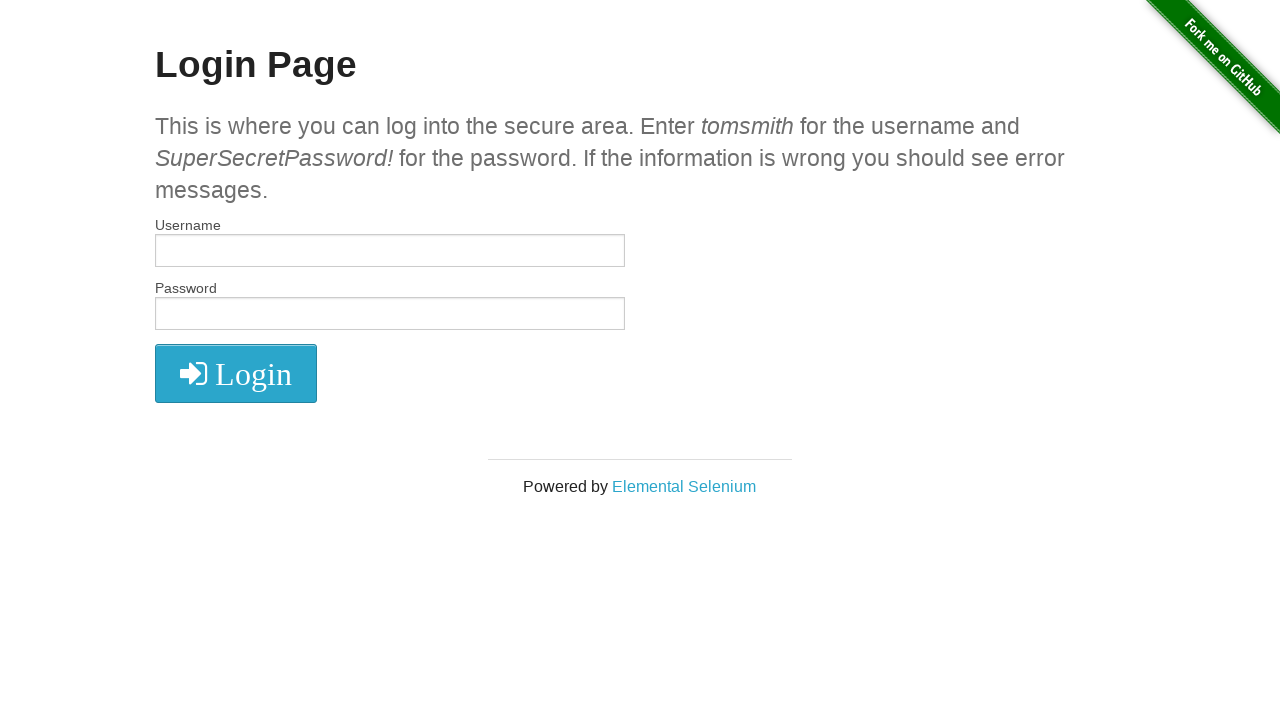

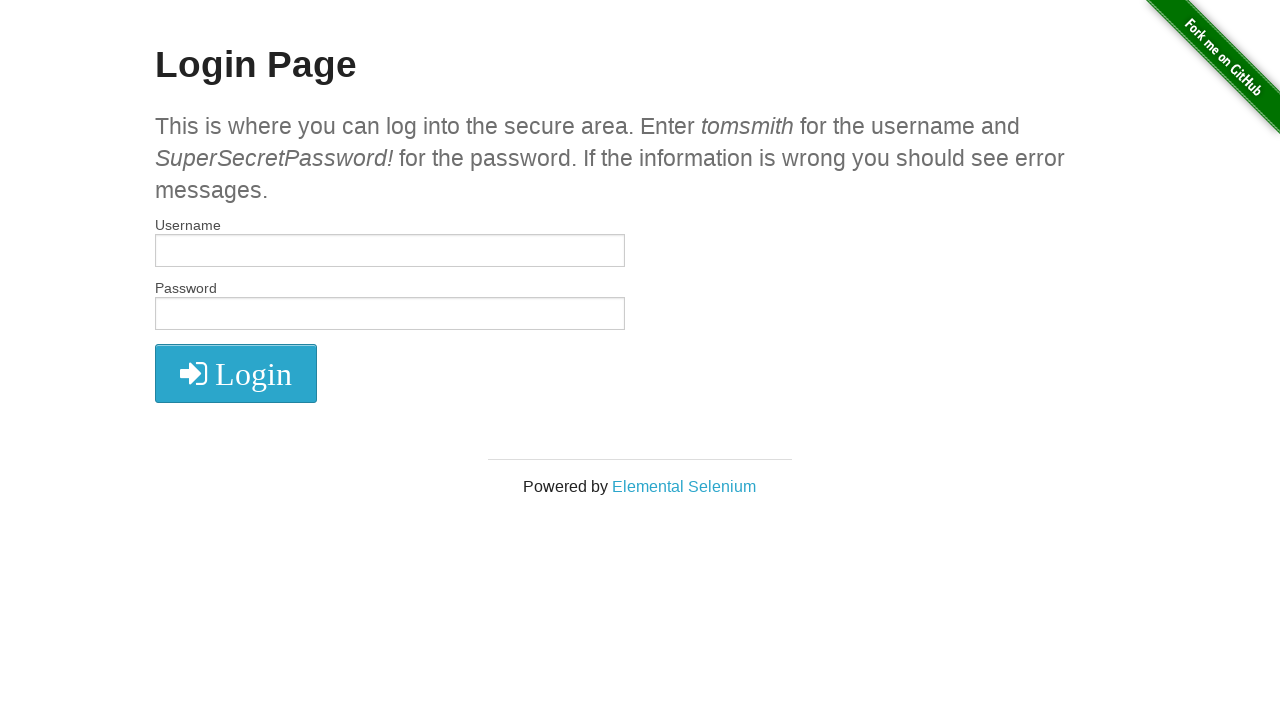